Tests dropdown selection functionality on a registration form by selecting various options using different methods (index, visible text, value) and iterating through all options to select one containing "SQL"

Starting URL: https://demo.automationtesting.in/Register.html

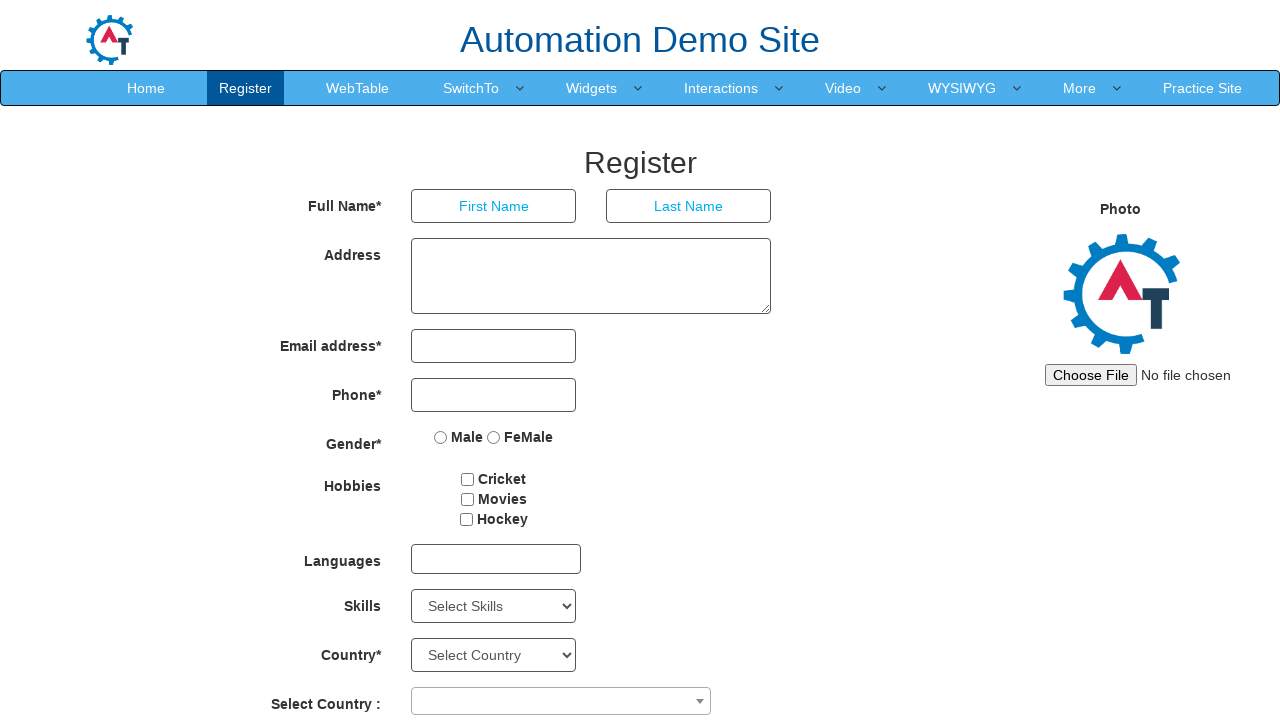

Located the Skills dropdown element
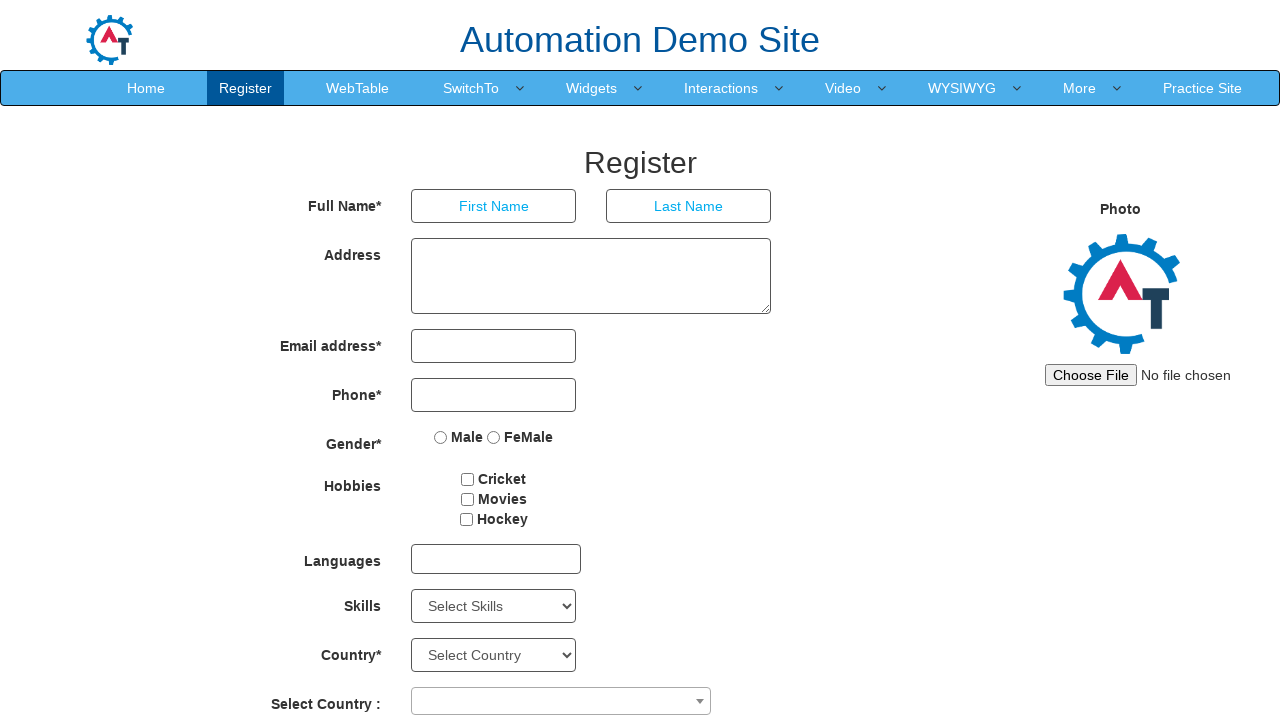

Selected dropdown option by index 2 on #Skills
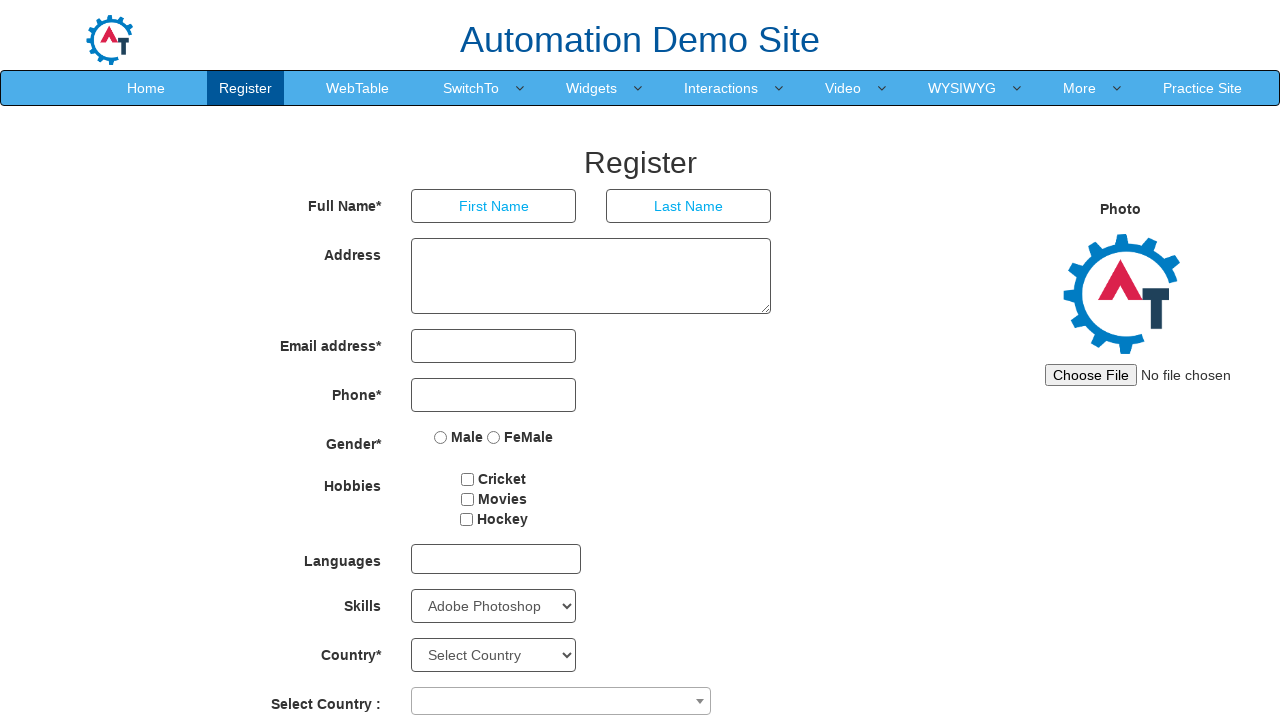

Selected dropdown option by visible text 'Art Design' on #Skills
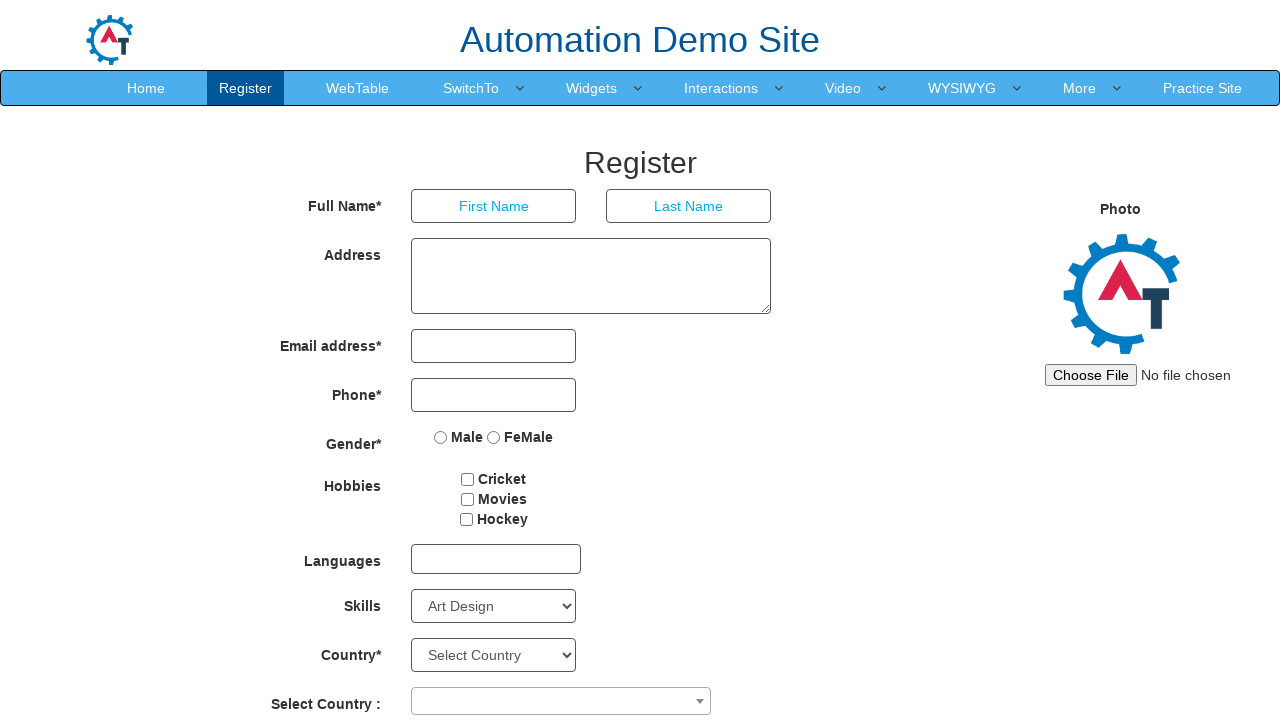

Selected dropdown option by value 'Engineering' on #Skills
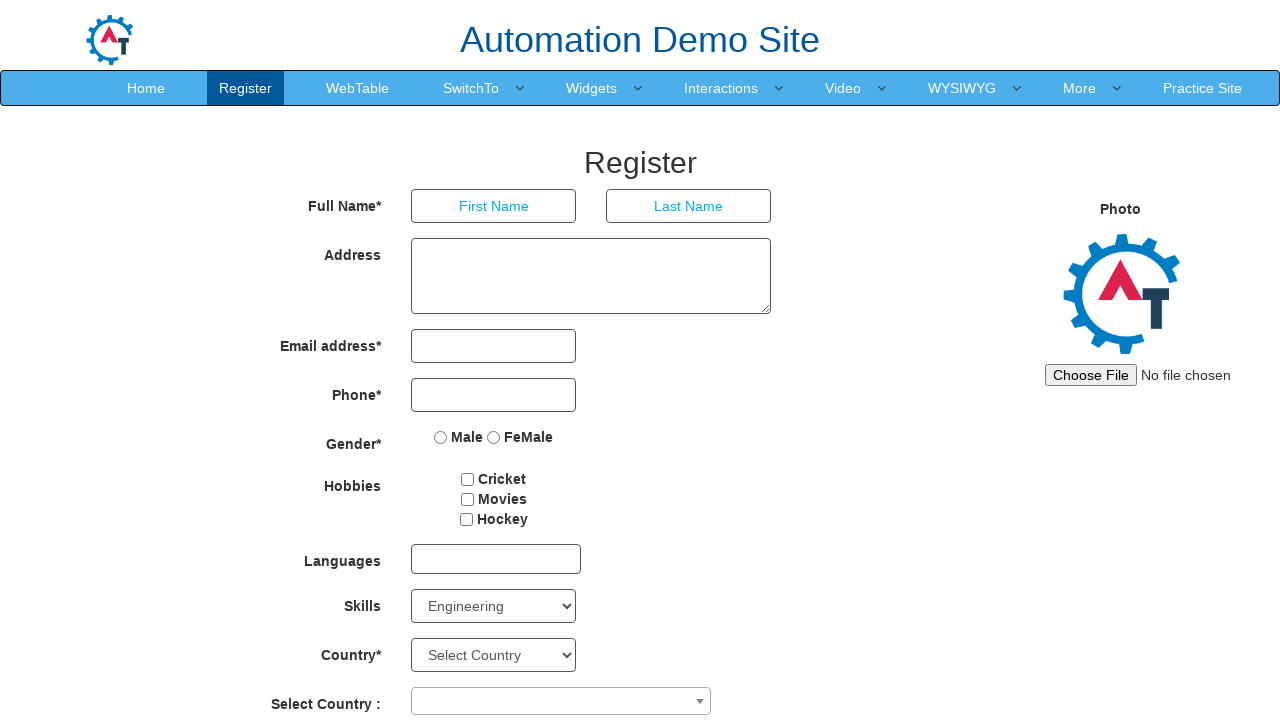

Retrieved all dropdown option text contents
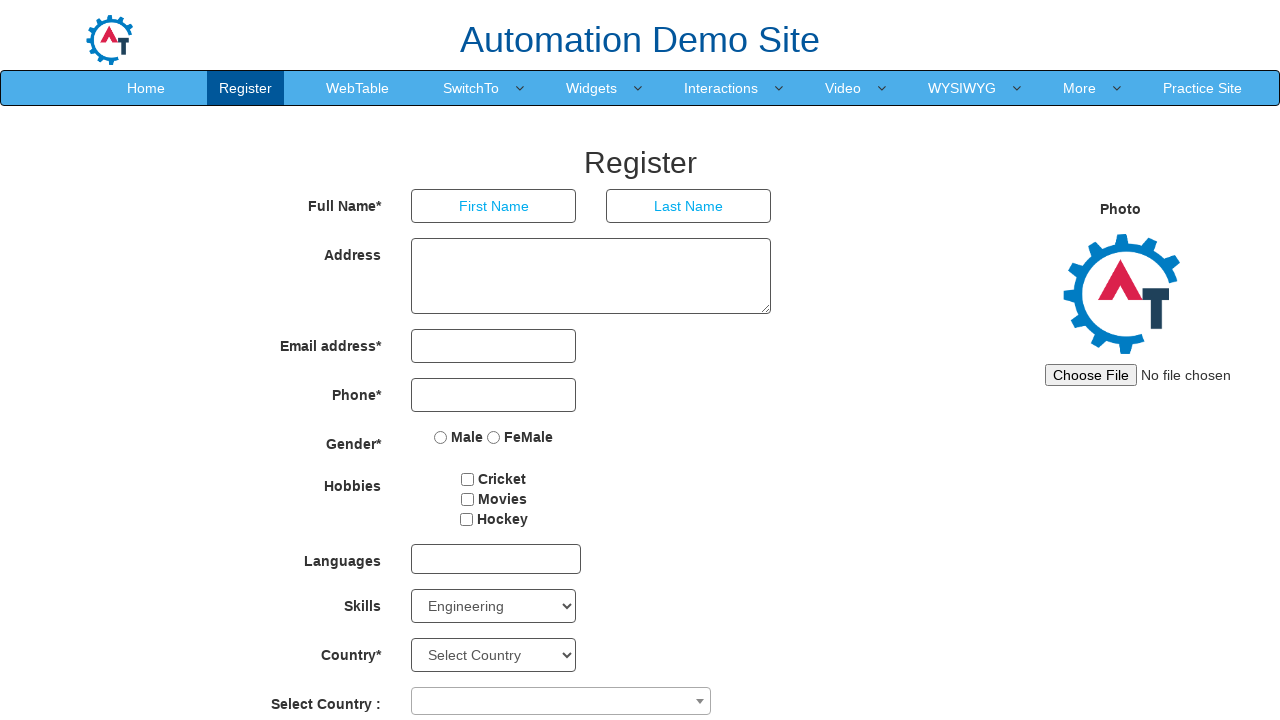

Selected dropdown option containing 'SQL' at index 50 on #Skills
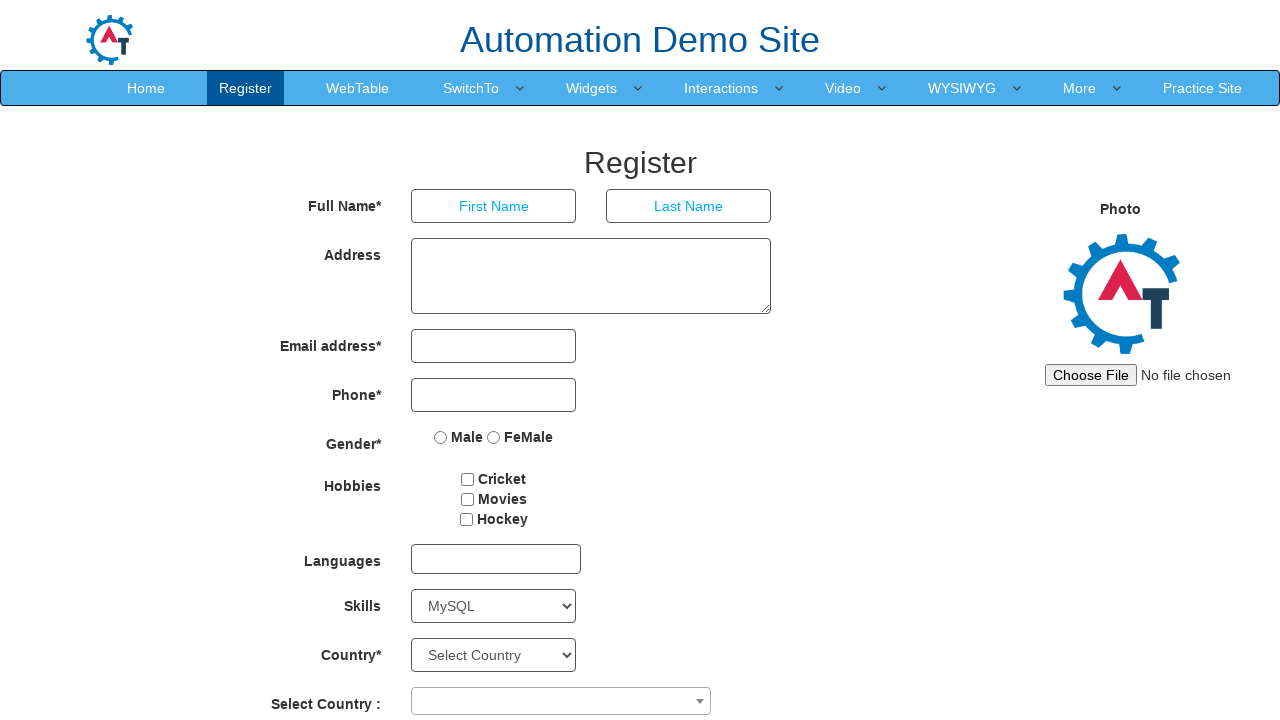

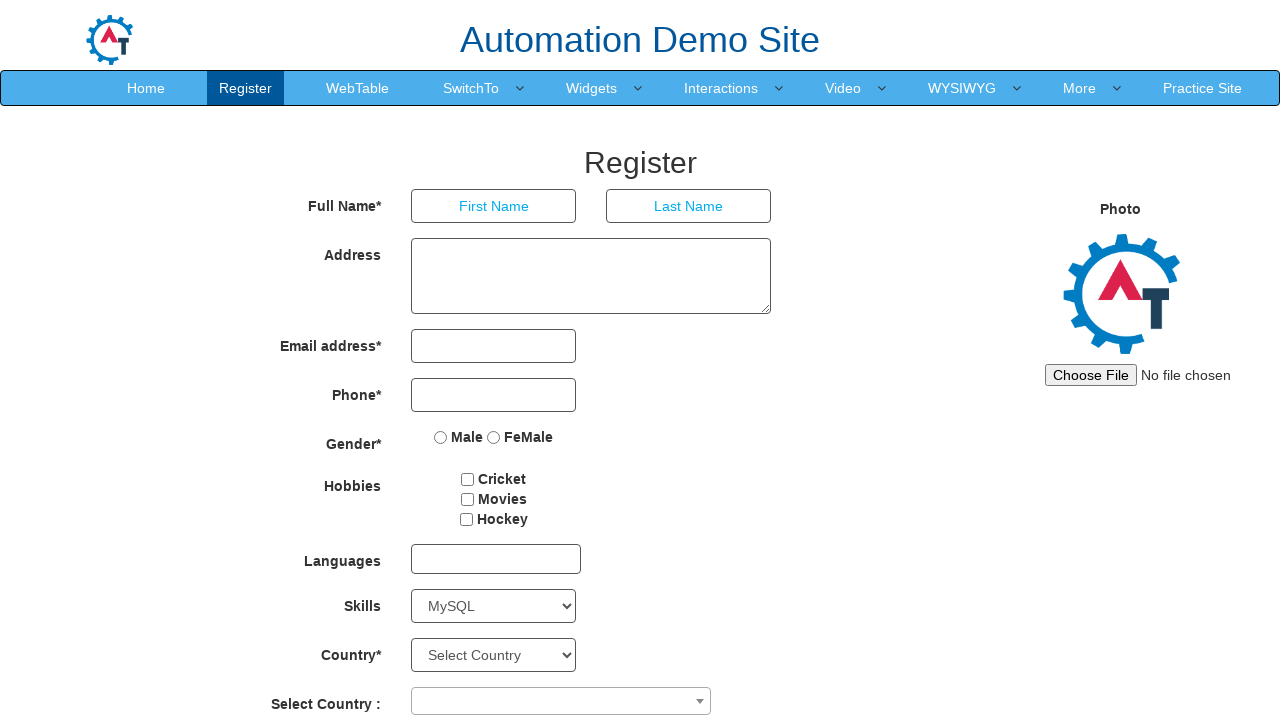